Tests filtering to display all items after viewing filtered views

Starting URL: https://demo.playwright.dev/todomvc

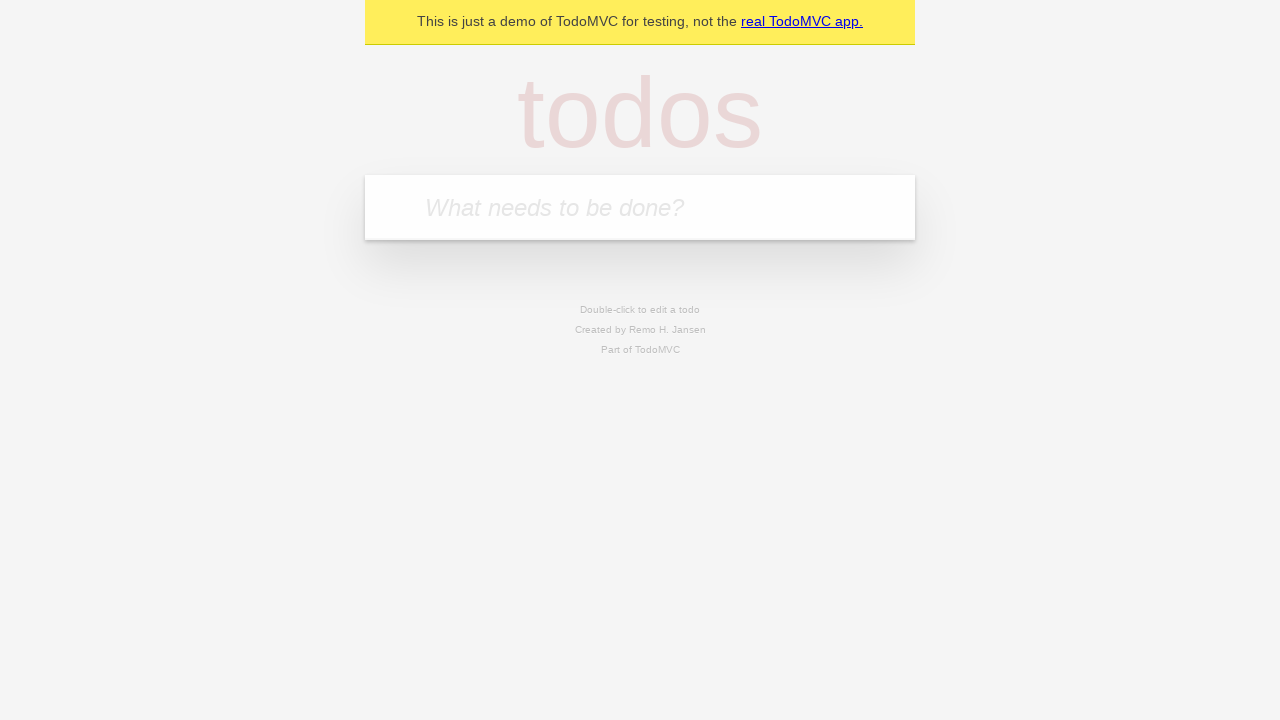

Filled new todo input with 'buy some cheese' on .new-todo
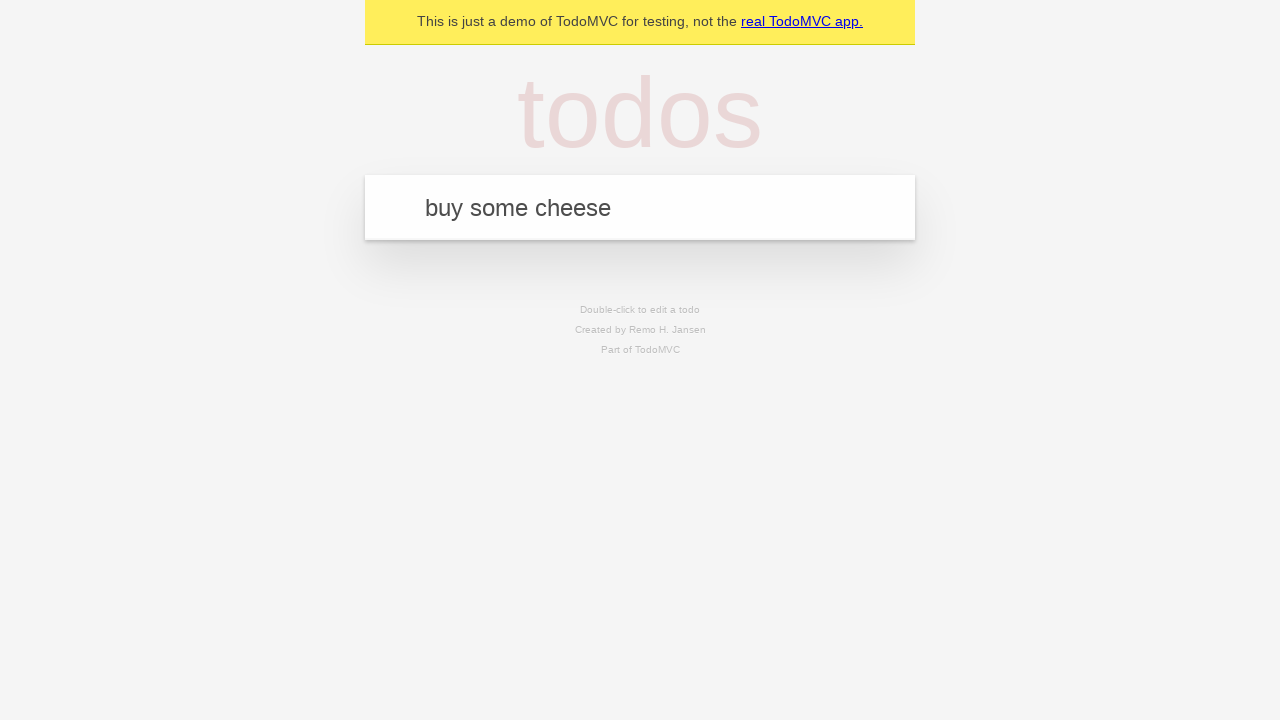

Pressed Enter to create first todo 'buy some cheese' on .new-todo
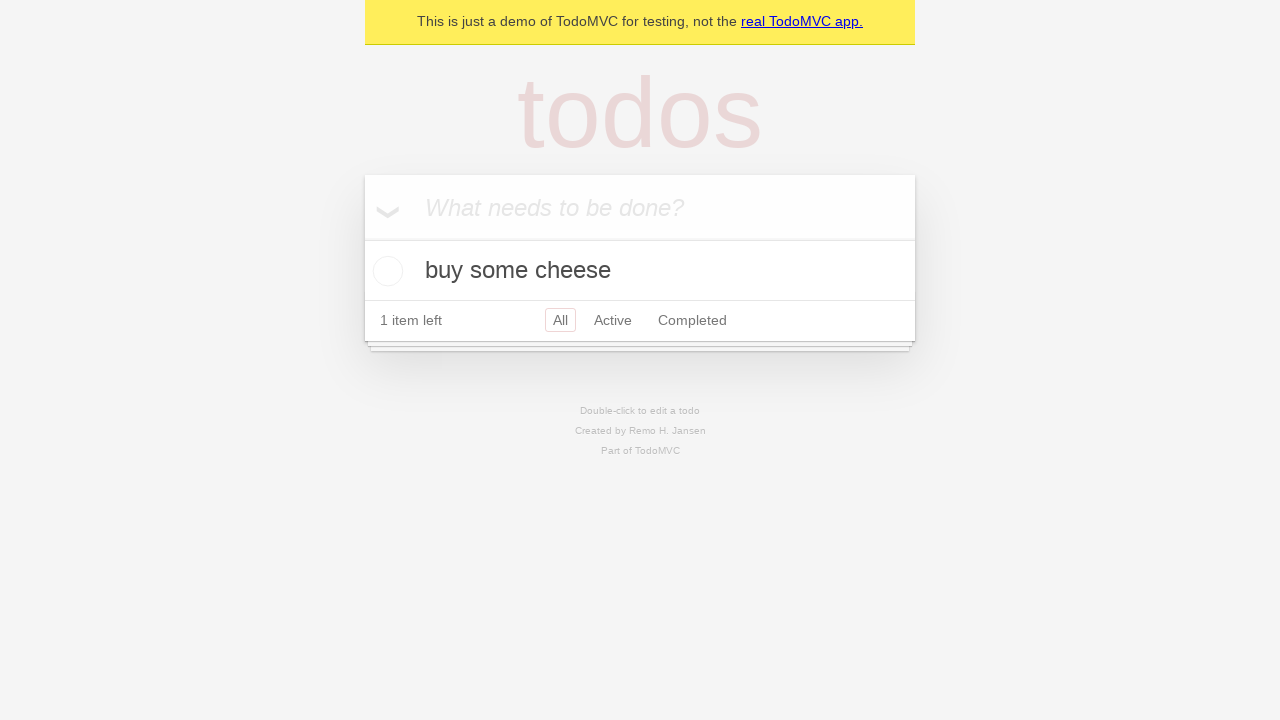

Filled new todo input with 'feed the cat' on .new-todo
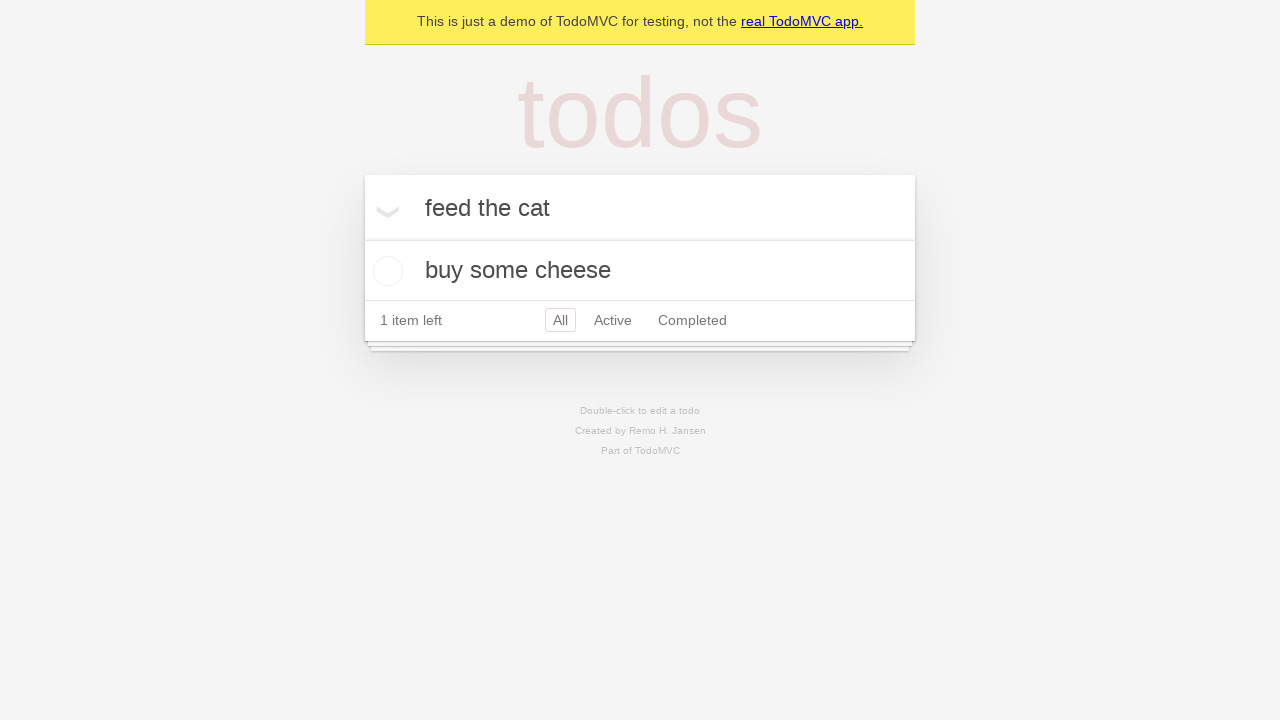

Pressed Enter to create second todo 'feed the cat' on .new-todo
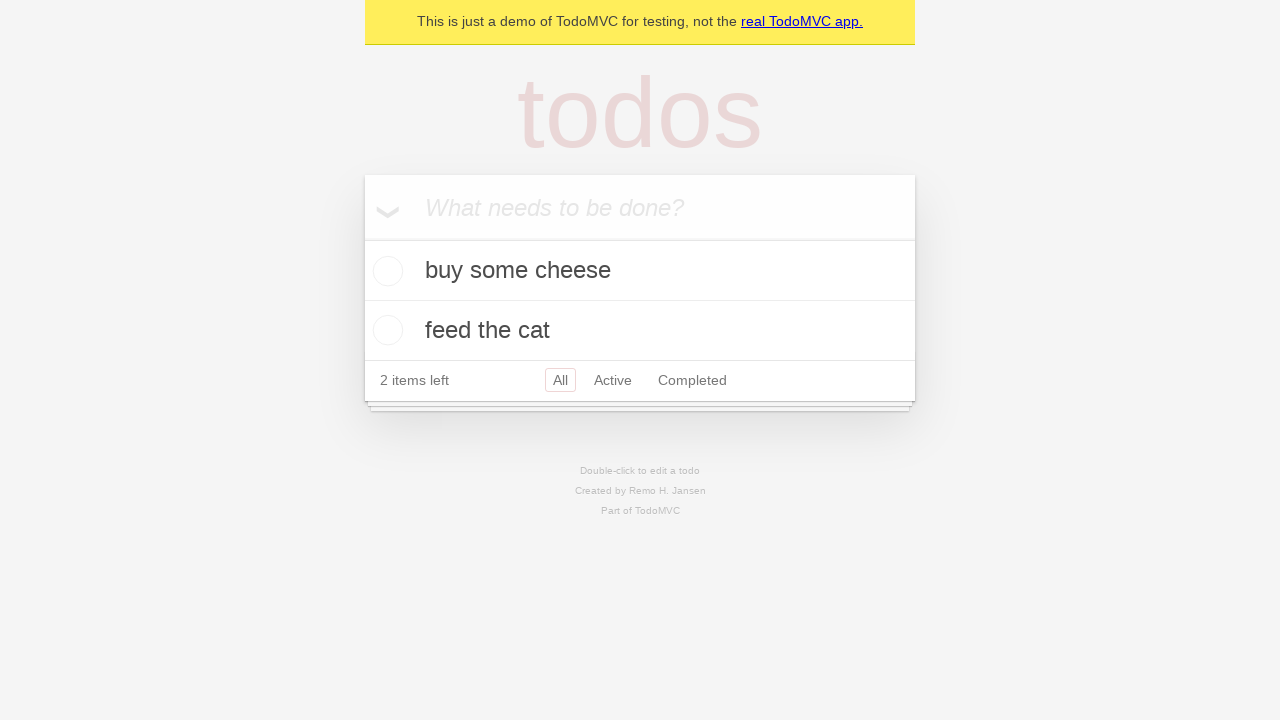

Filled new todo input with 'book a doctors appointment' on .new-todo
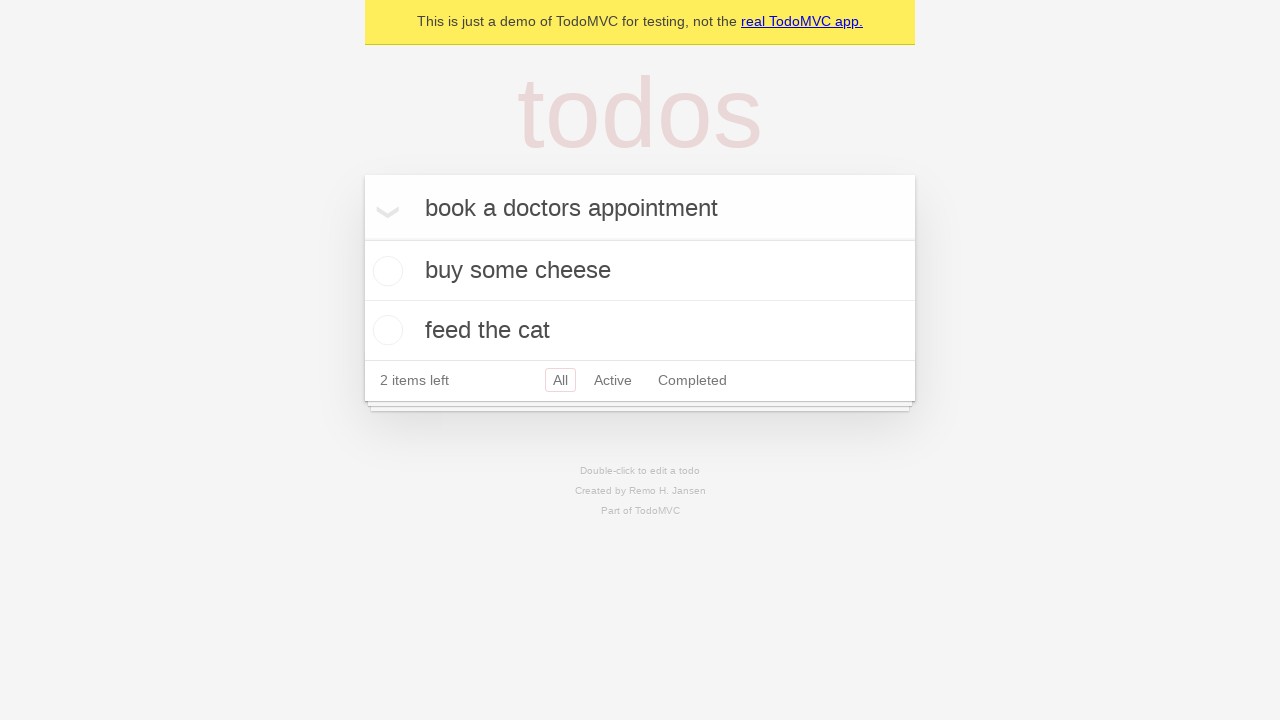

Pressed Enter to create third todo 'book a doctors appointment' on .new-todo
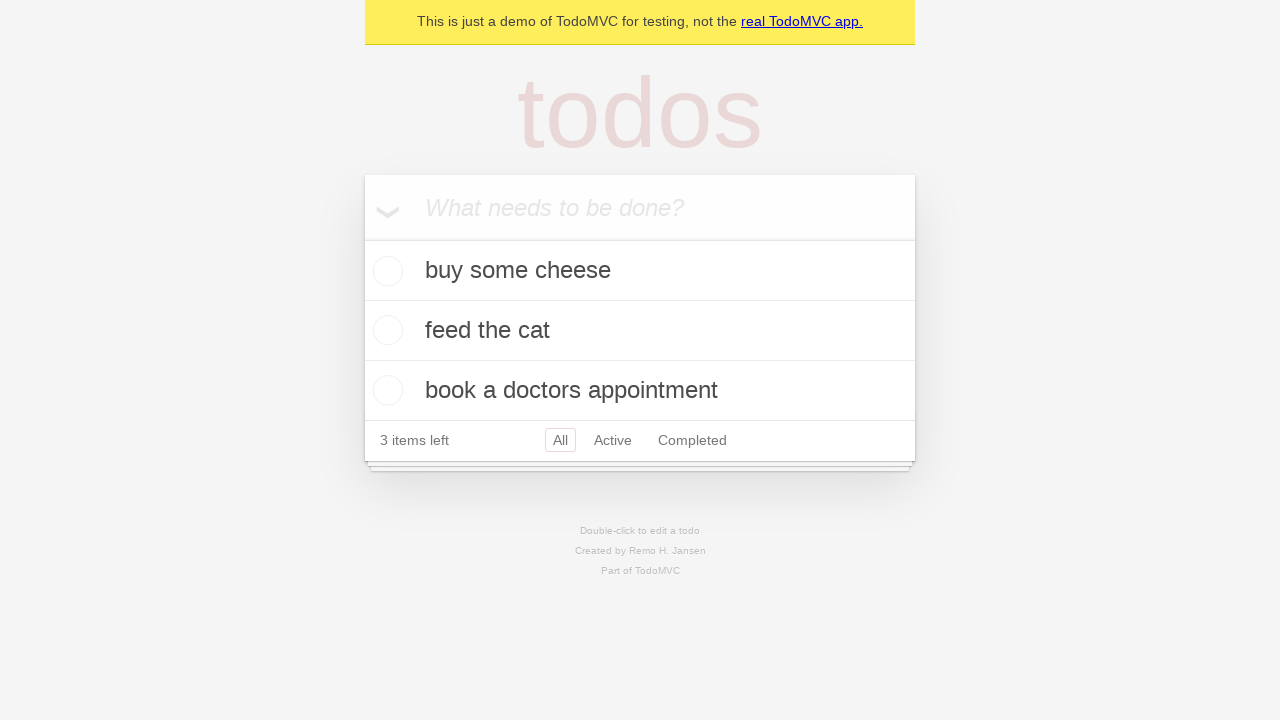

All 3 todos loaded successfully
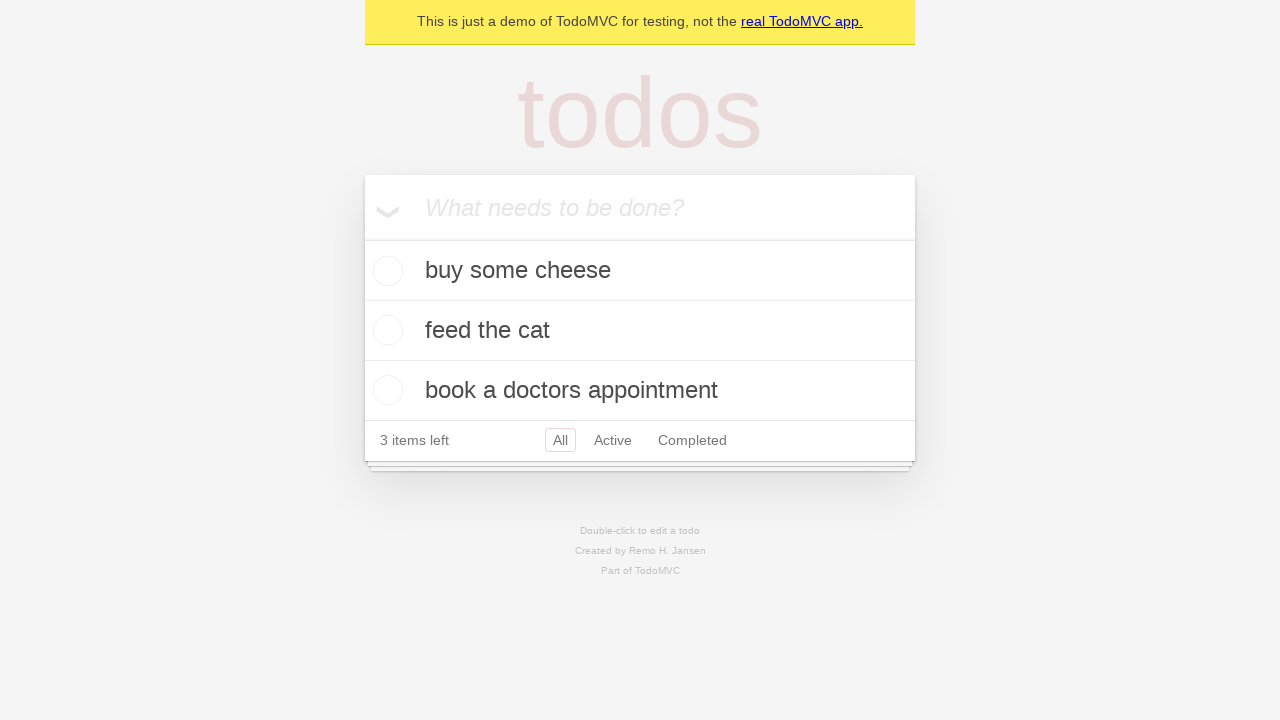

Marked second todo 'feed the cat' as completed at (385, 330) on .todo-list li .toggle >> nth=1
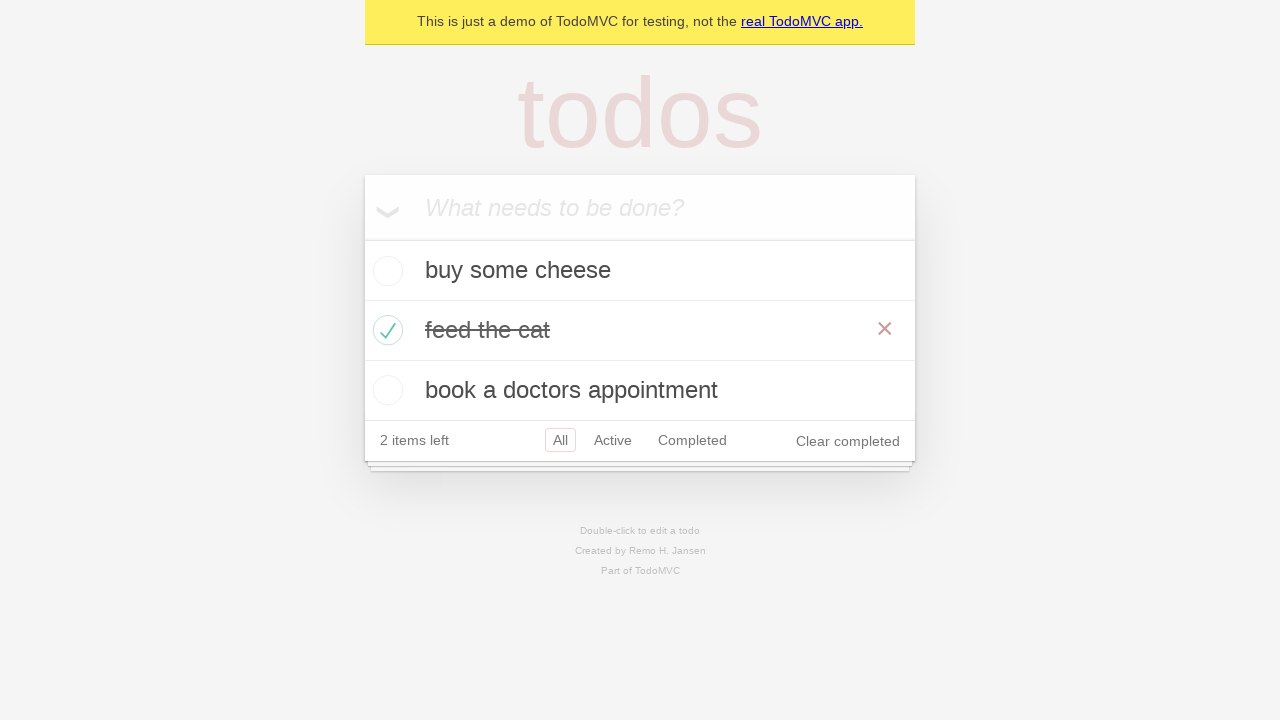

Clicked Active filter to display only active todos at (613, 440) on .filters >> text=Active
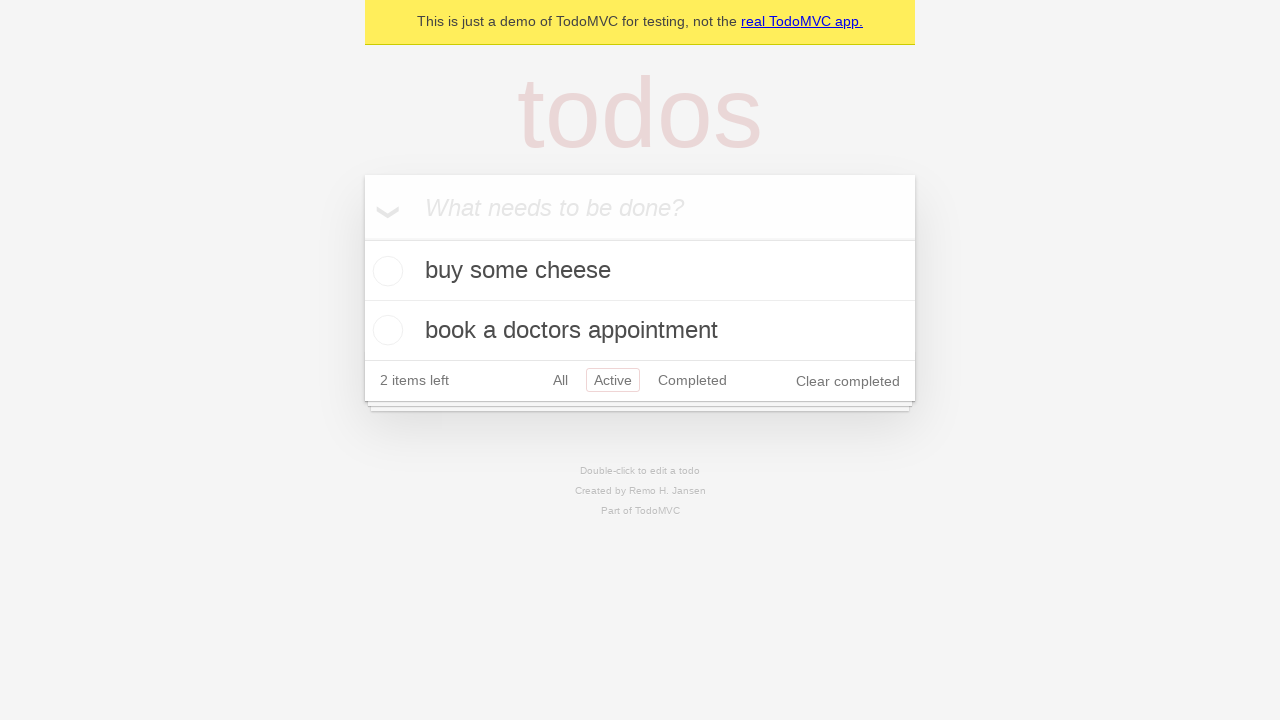

Clicked Completed filter to display only completed todos at (692, 380) on .filters >> text=Completed
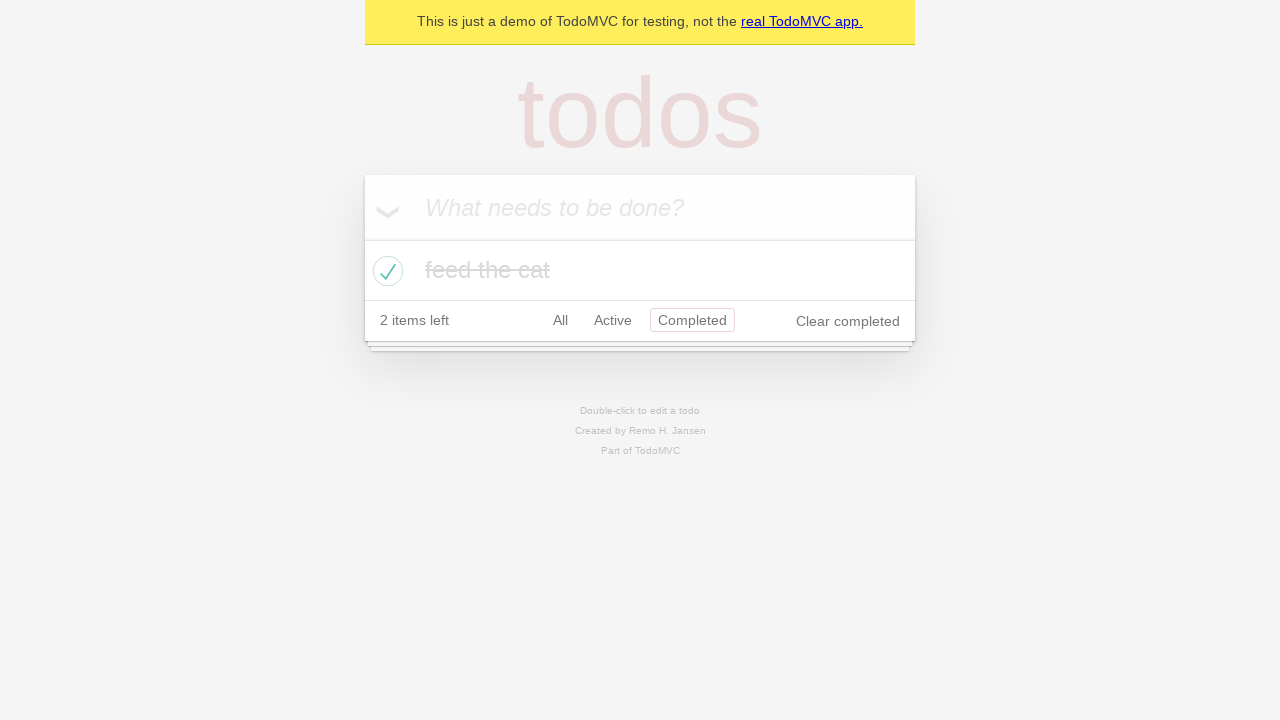

Clicked All filter to display all items at (560, 320) on .filters >> text=All
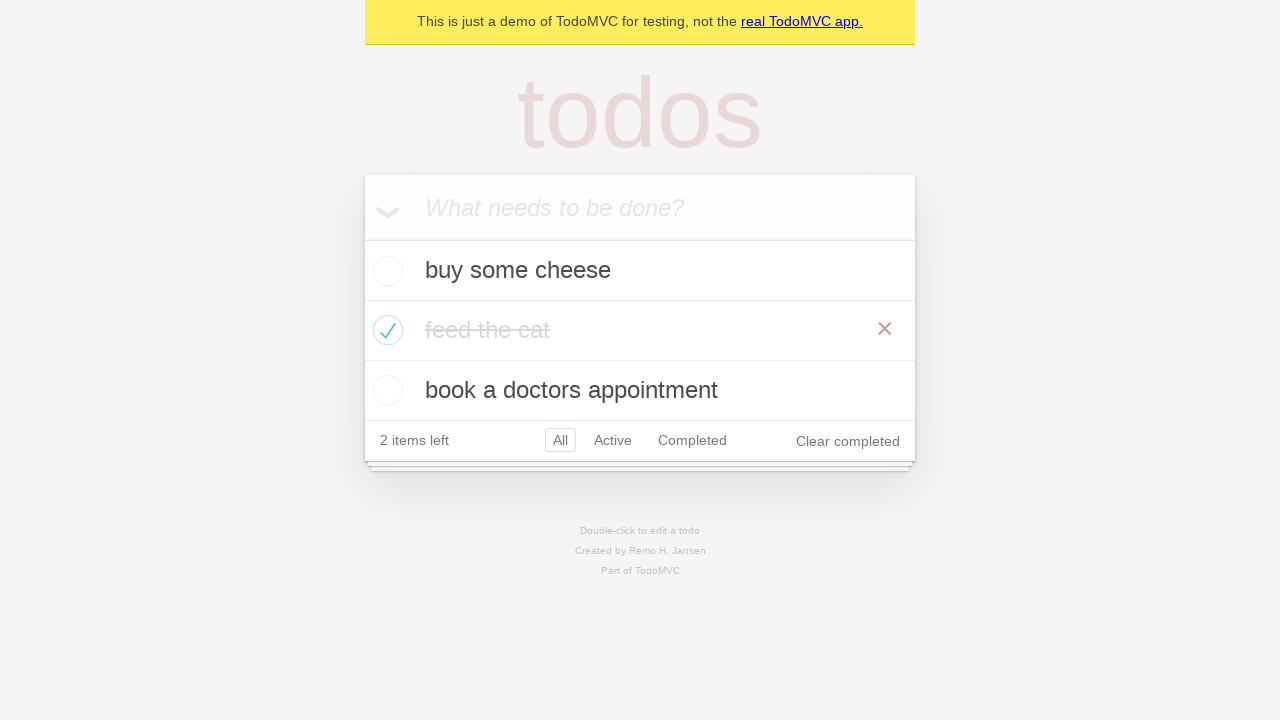

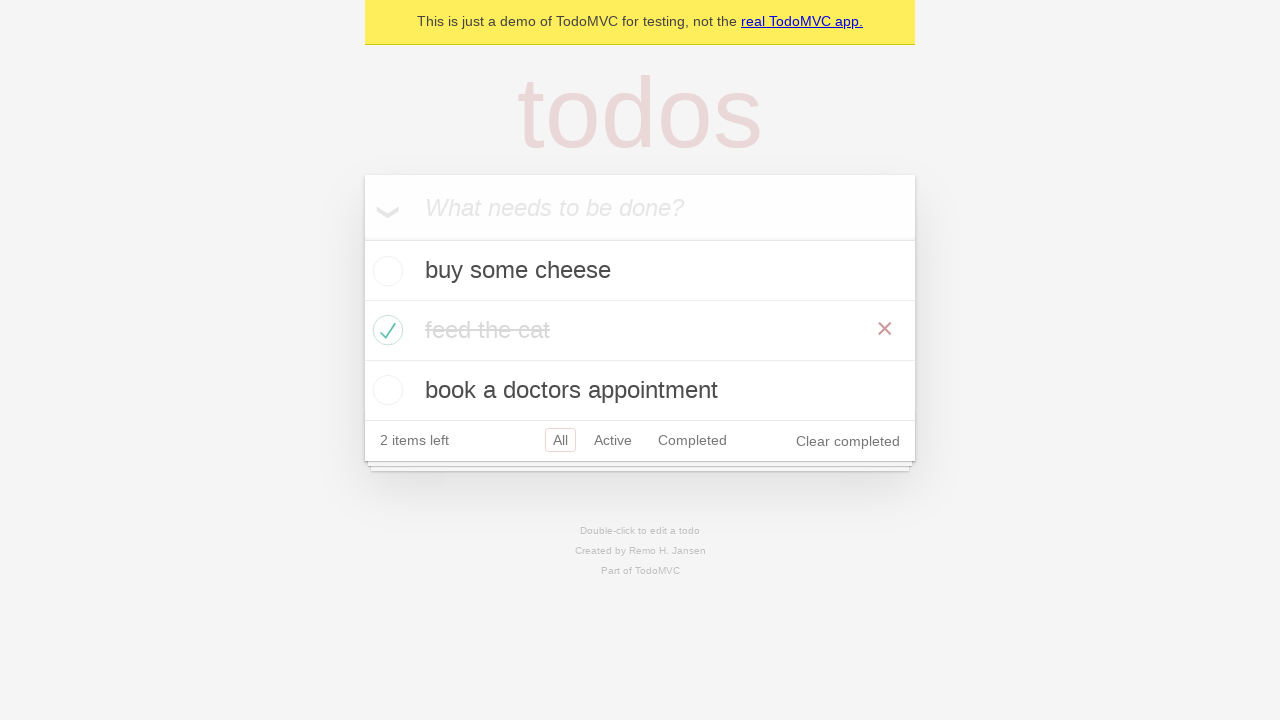